Tests form interaction on DemoQA practice form by filling in a first name, selecting a gender radio button, and checking a hobbies checkbox.

Starting URL: https://demoqa.com/automation-practice-form

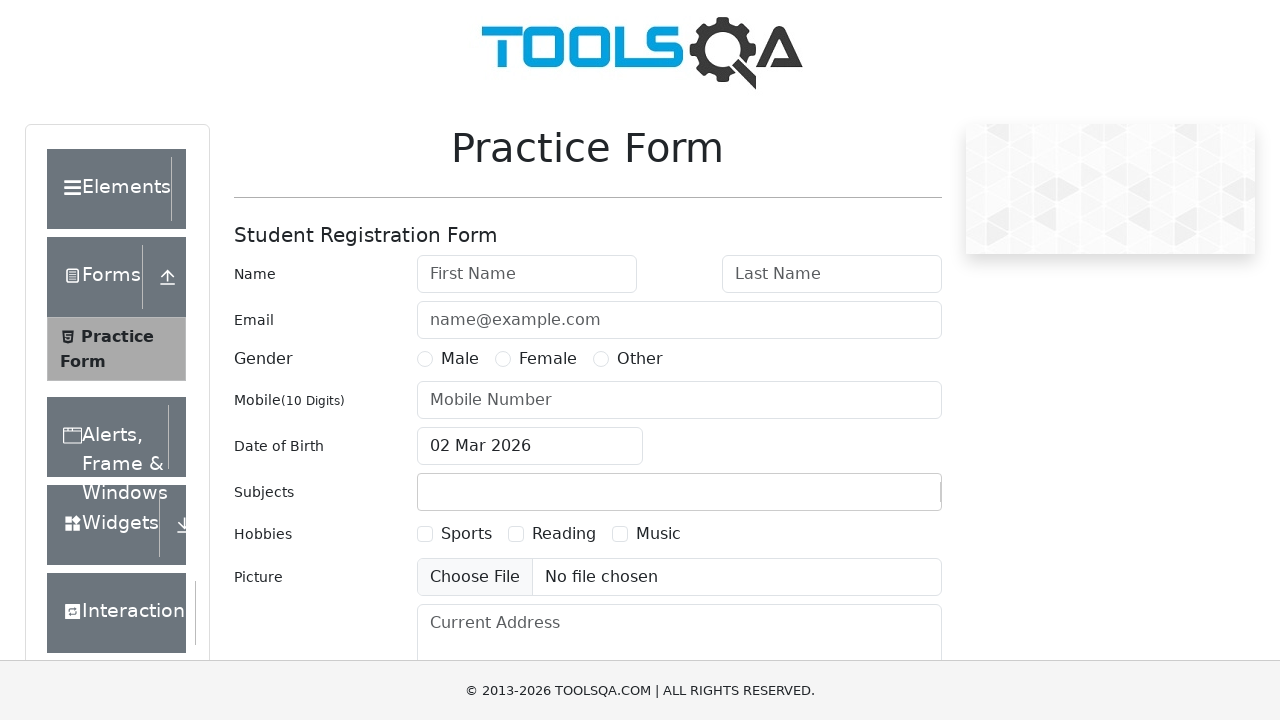

Filled first name field with 'jay' on //*[contains(@id,'firstName')]
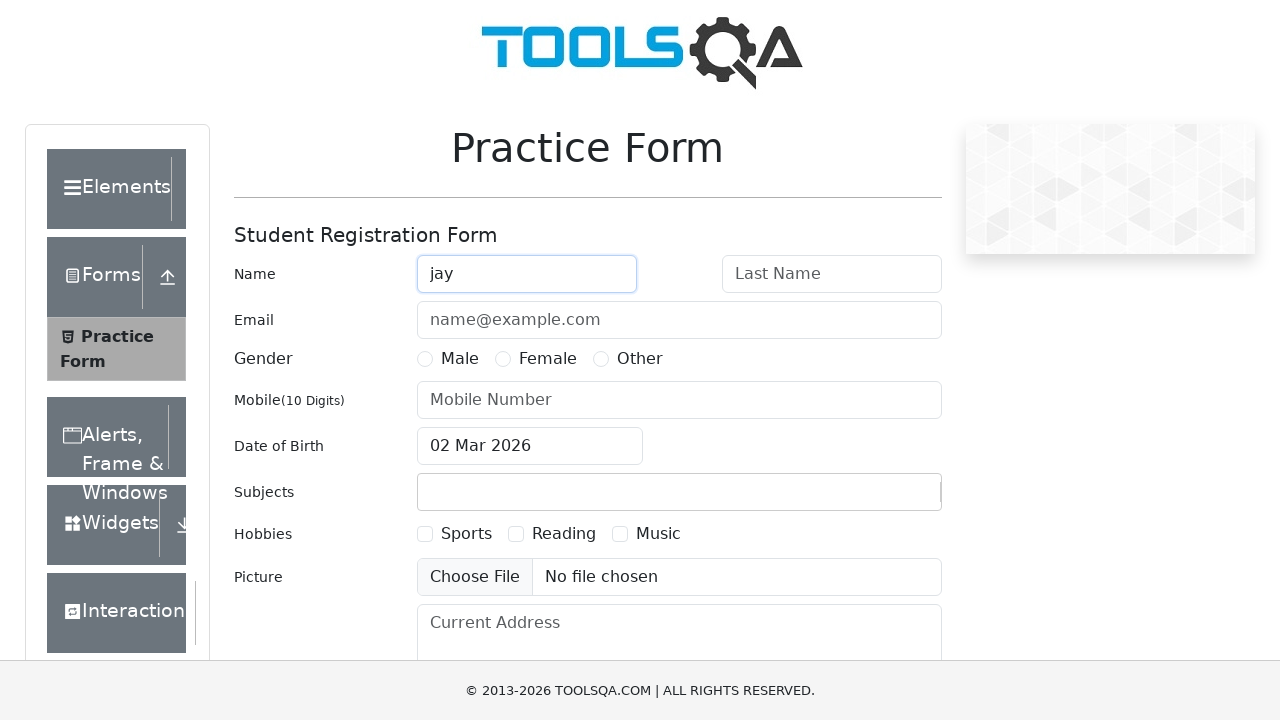

Selected Male gender radio button at (460, 359) on label[for='gender-radio-1']
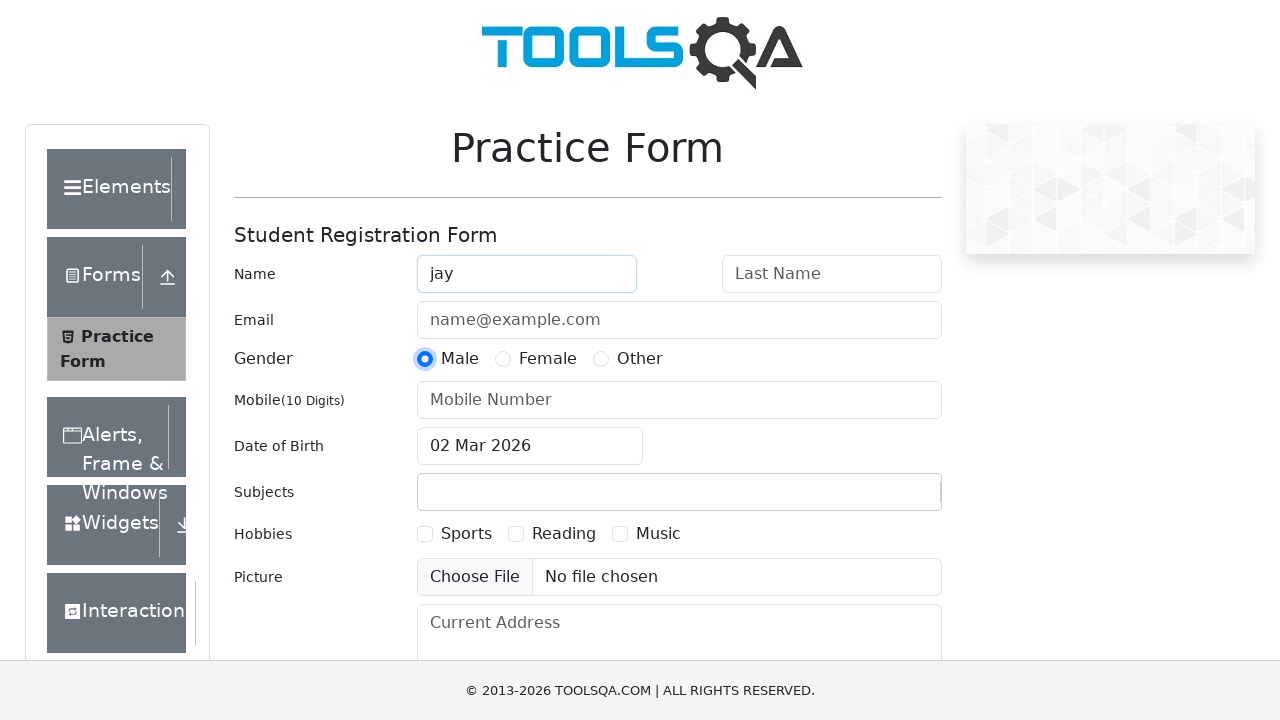

Checked Sports hobbies checkbox at (466, 534) on label[for='hobbies-checkbox-1']
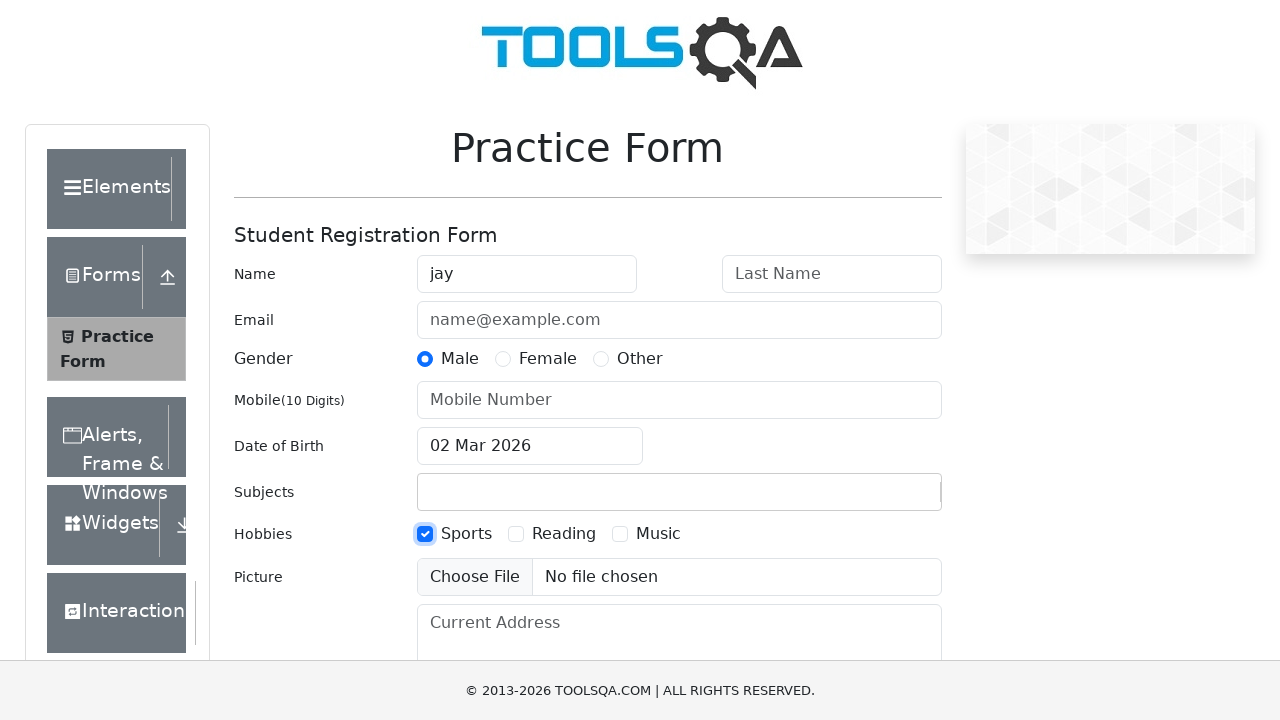

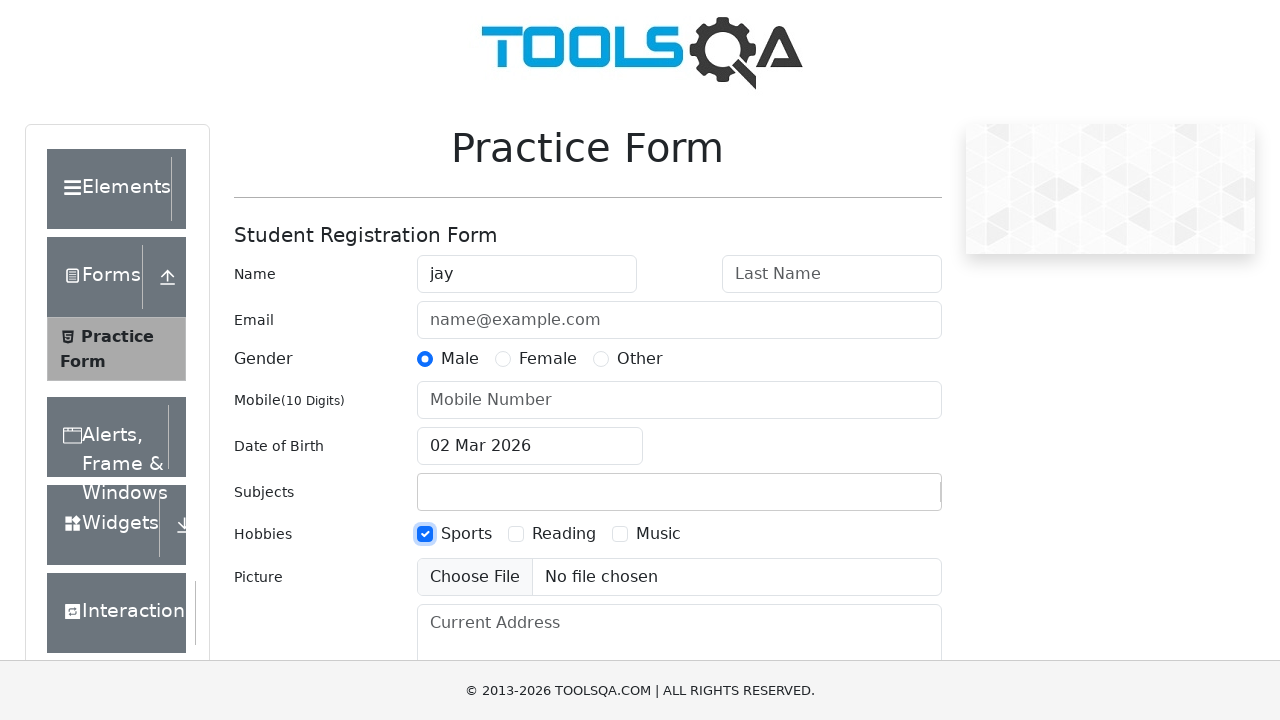